Tests that the Clear completed button is hidden when there are no completed items

Starting URL: https://demo.playwright.dev/todomvc

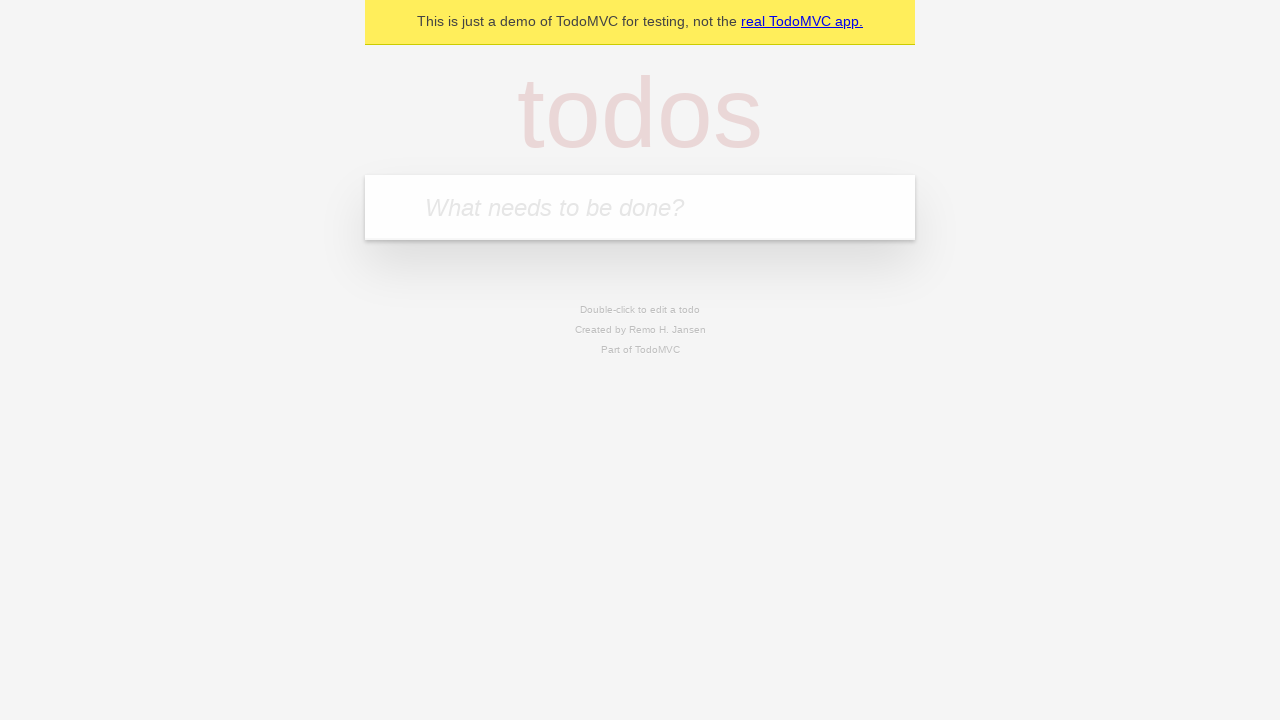

Filled todo input with 'buy some cheese' on internal:attr=[placeholder="What needs to be done?"i]
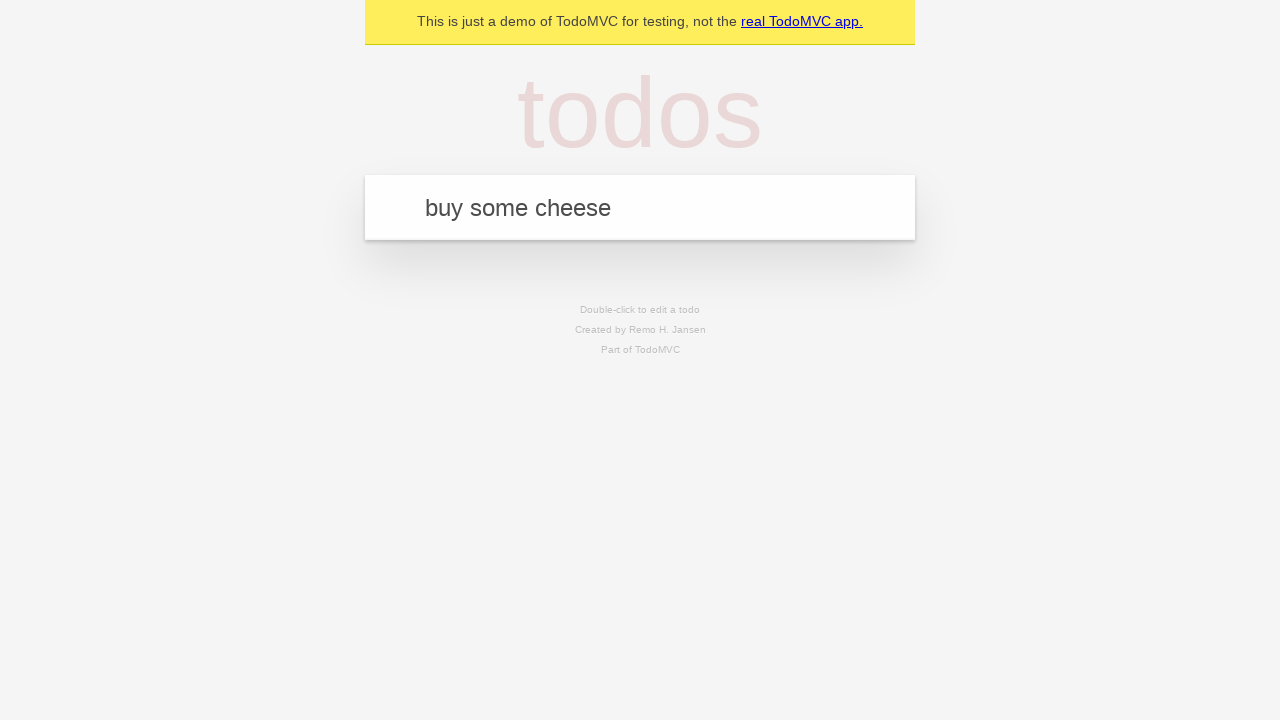

Pressed Enter to create todo 'buy some cheese' on internal:attr=[placeholder="What needs to be done?"i]
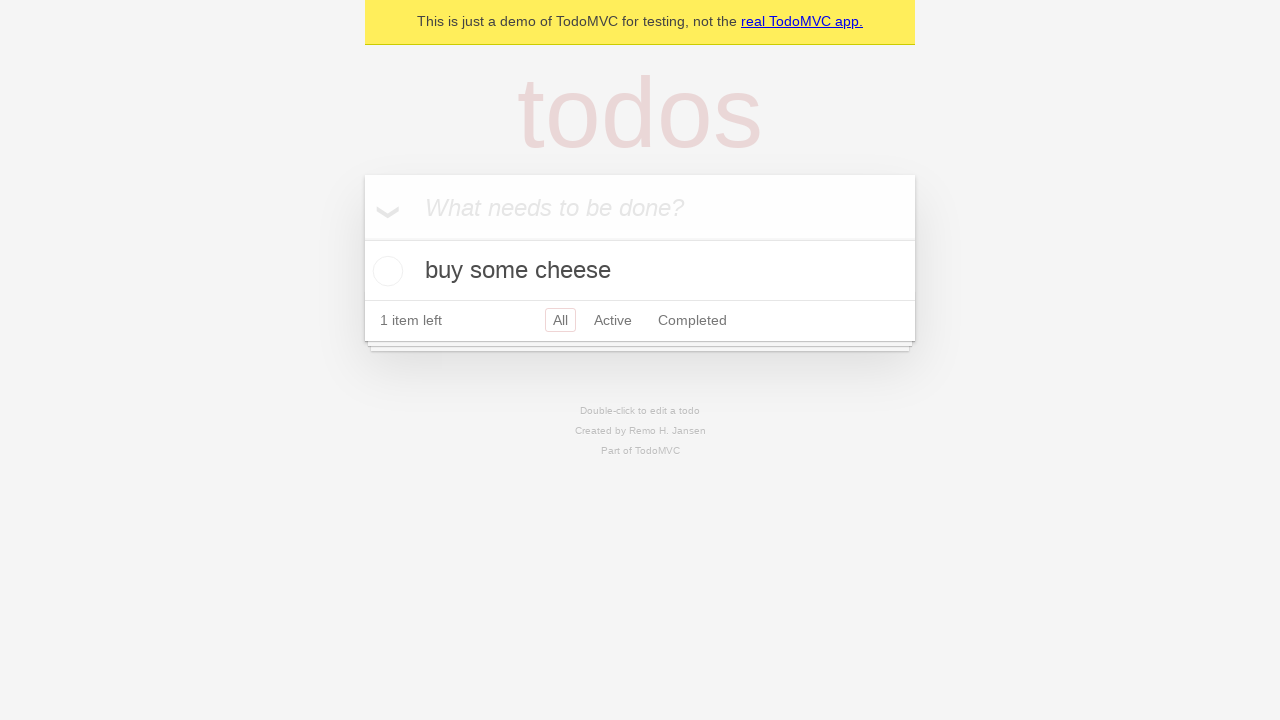

Filled todo input with 'feed the cat' on internal:attr=[placeholder="What needs to be done?"i]
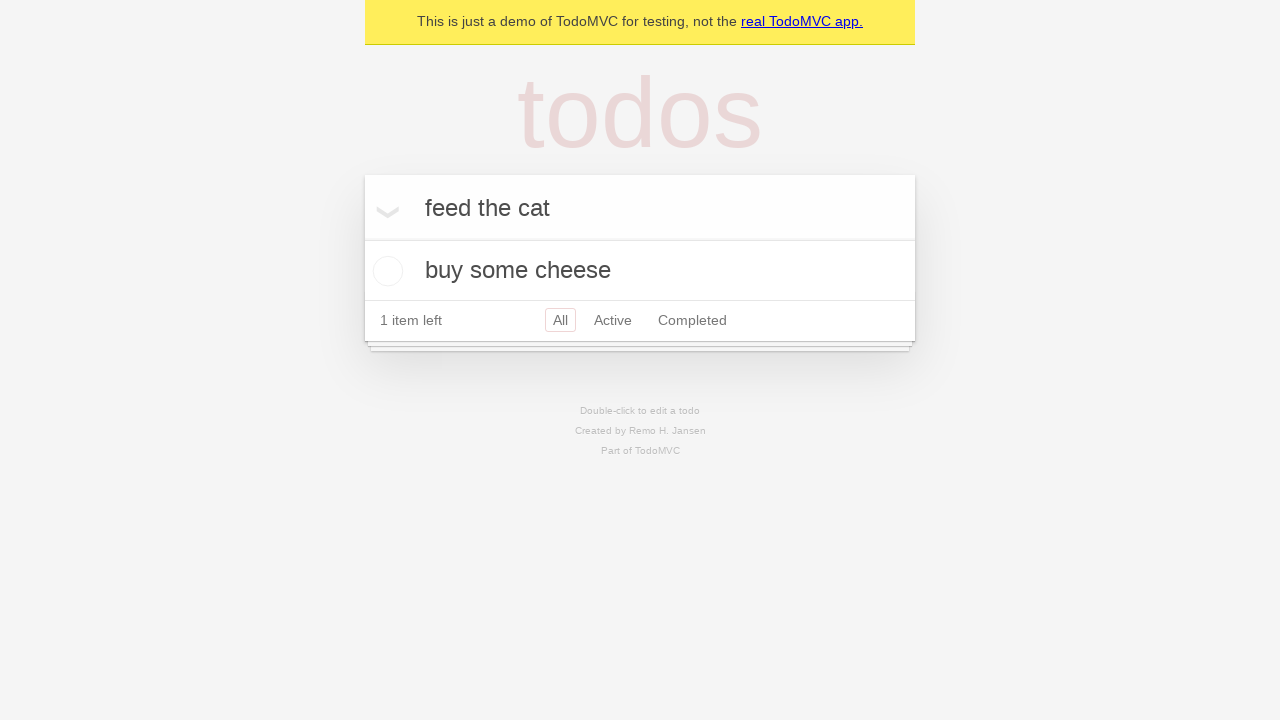

Pressed Enter to create todo 'feed the cat' on internal:attr=[placeholder="What needs to be done?"i]
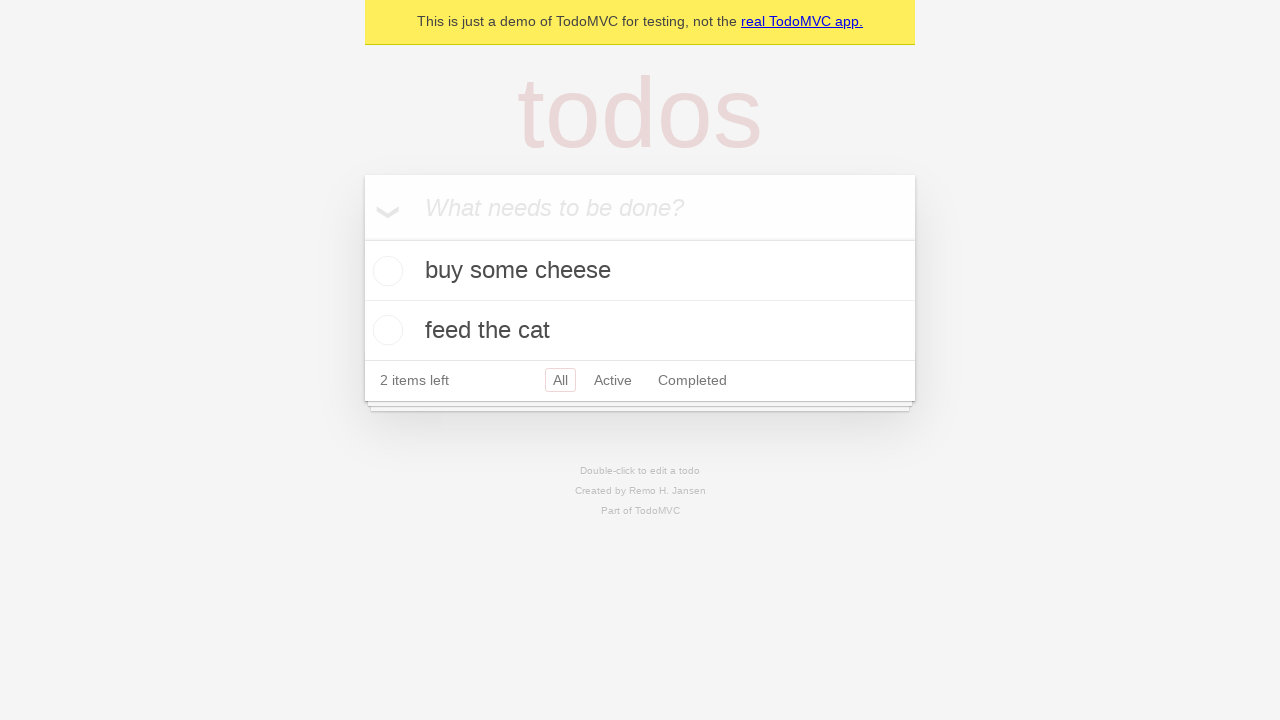

Filled todo input with 'book a doctors appointment' on internal:attr=[placeholder="What needs to be done?"i]
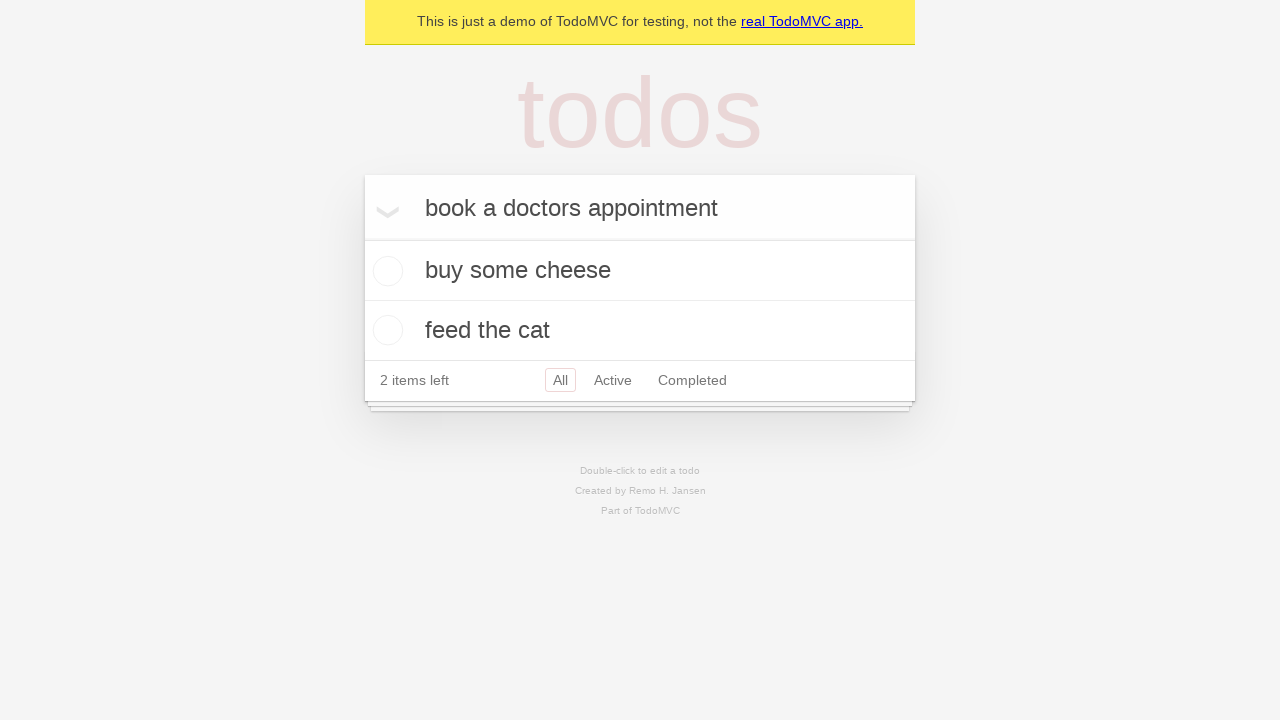

Pressed Enter to create todo 'book a doctors appointment' on internal:attr=[placeholder="What needs to be done?"i]
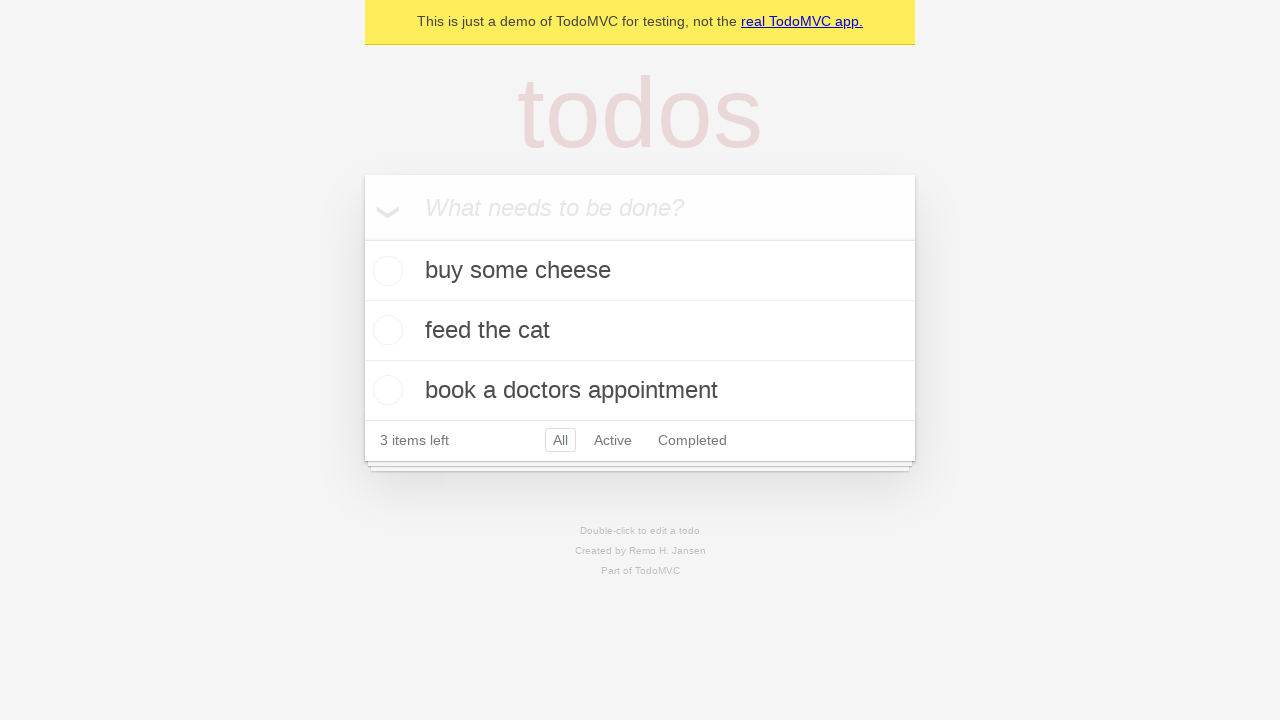

Waited for 3 todos to be created
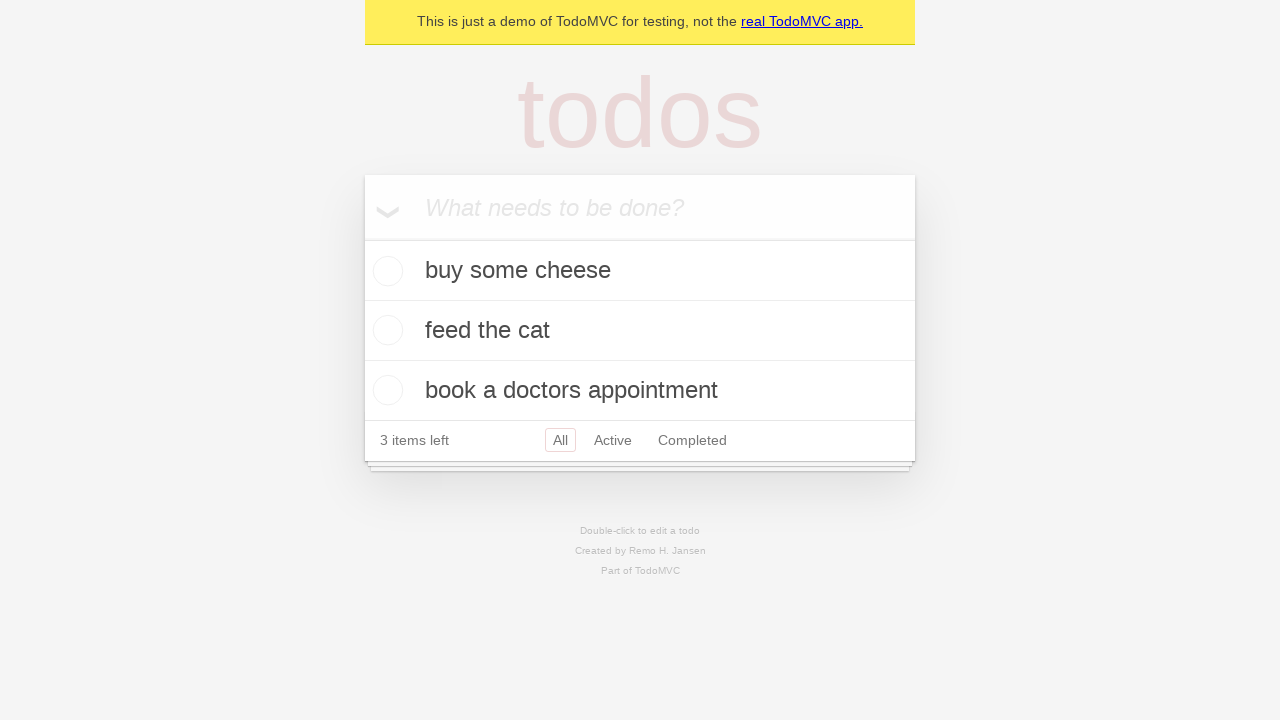

Checked the first todo item as completed at (385, 271) on .todo-list li .toggle >> nth=0
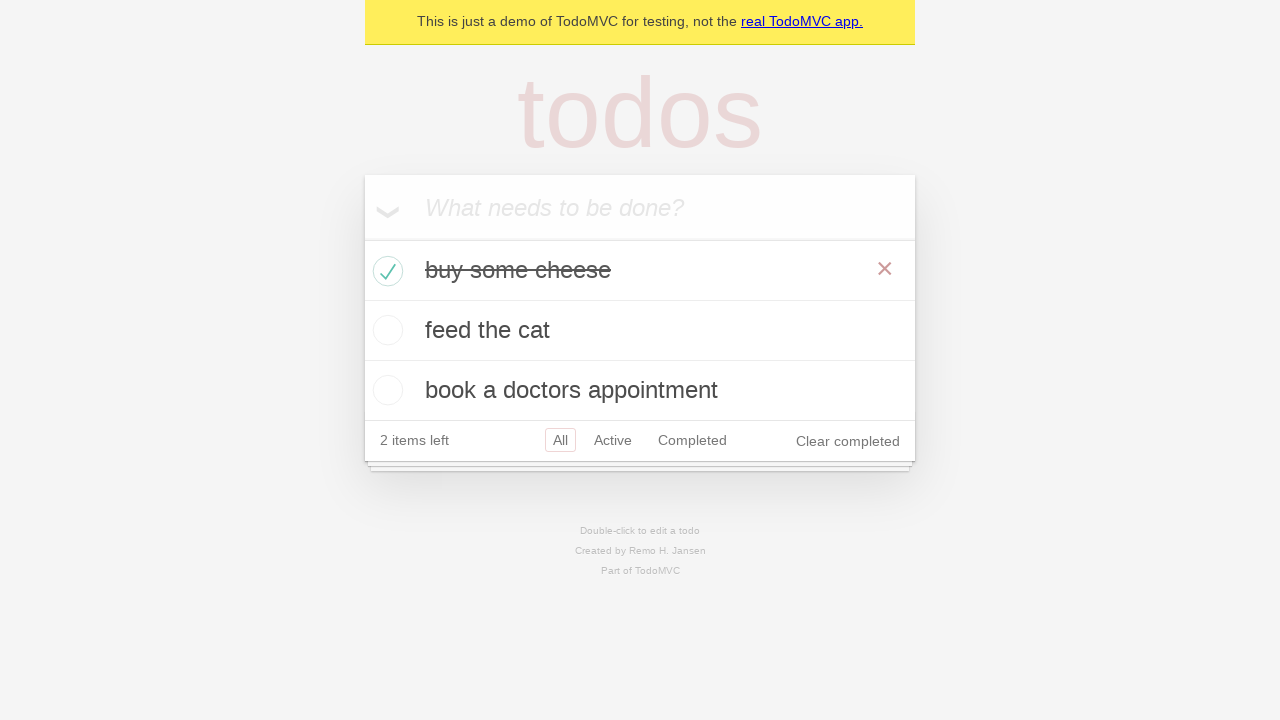

Clicked 'Clear completed' button to remove completed todos at (848, 441) on internal:role=button[name="Clear completed"i]
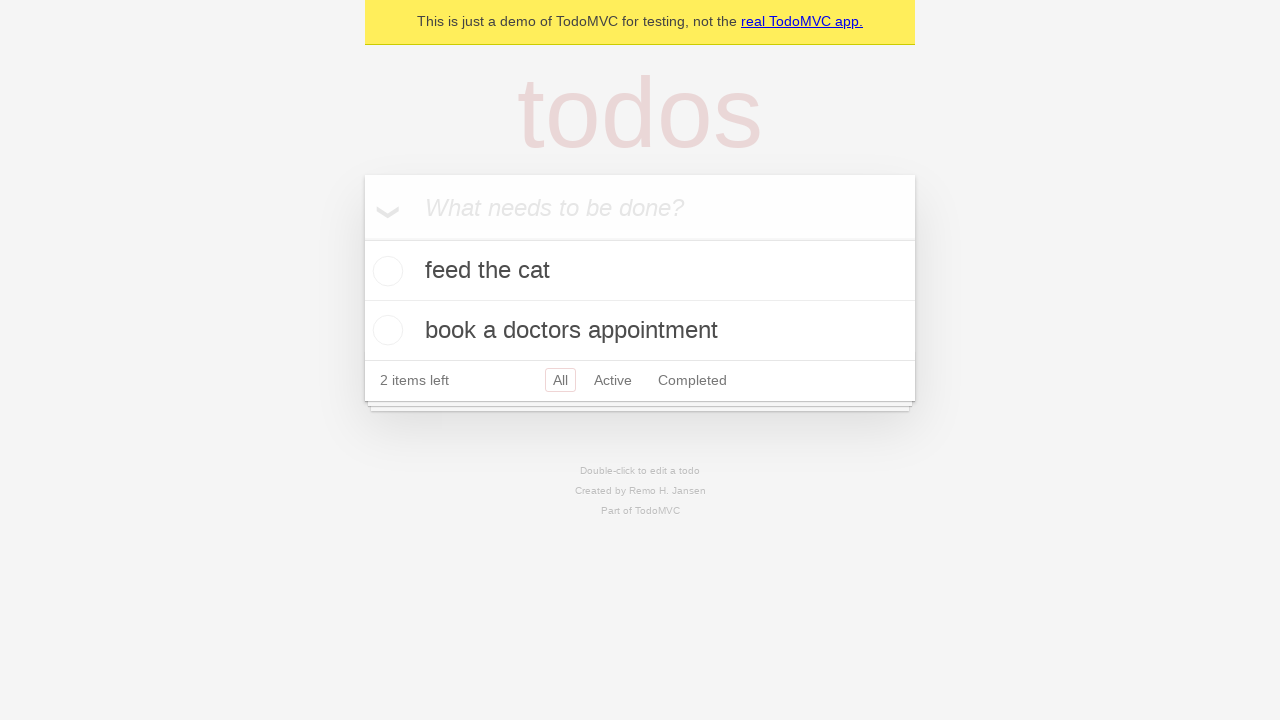

Waited for UI to update after clearing completed todos
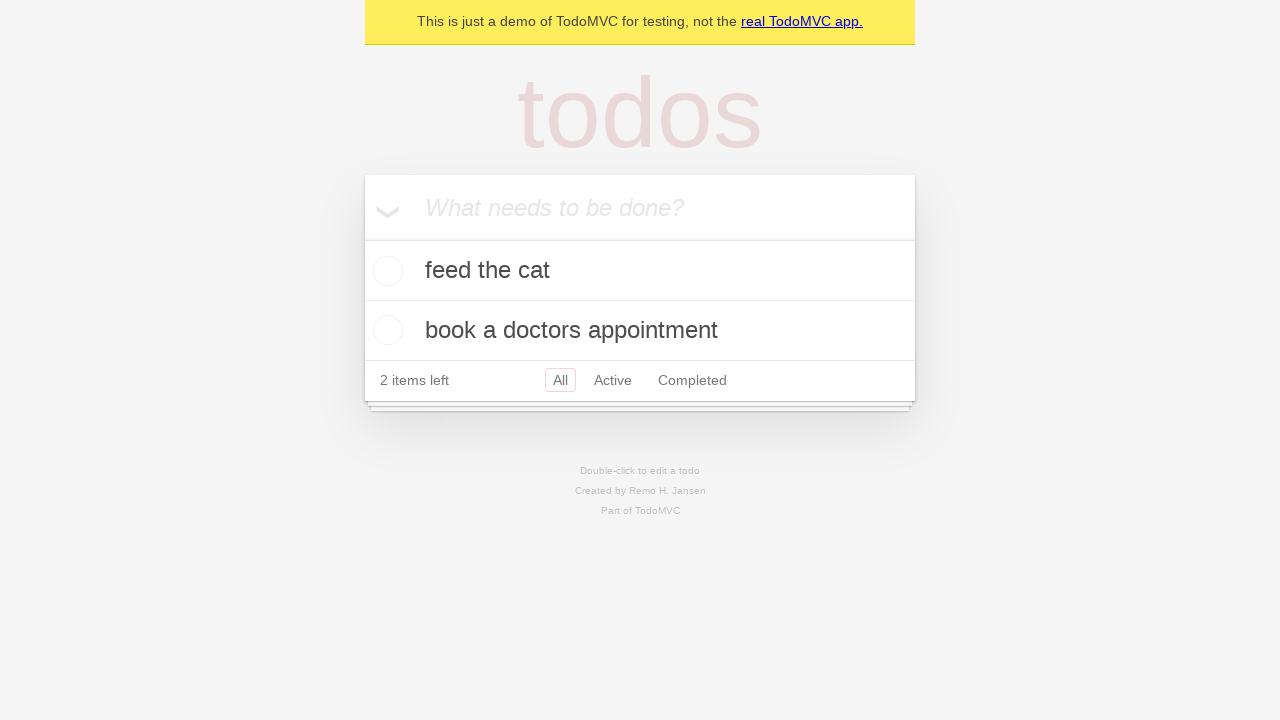

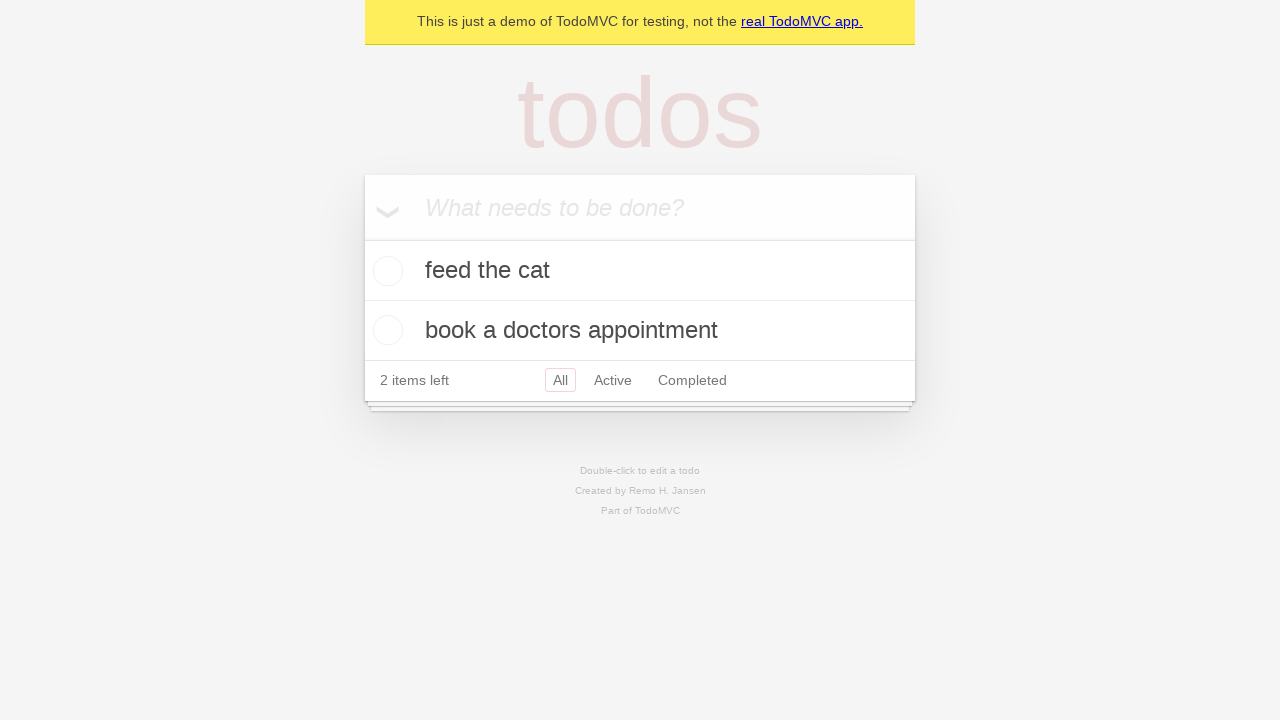